Tests navigation to a product page by clicking on the Samsung Galaxy S6 link and verifying the product title is displayed correctly

Starting URL: https://www.demoblaze.com/index.html

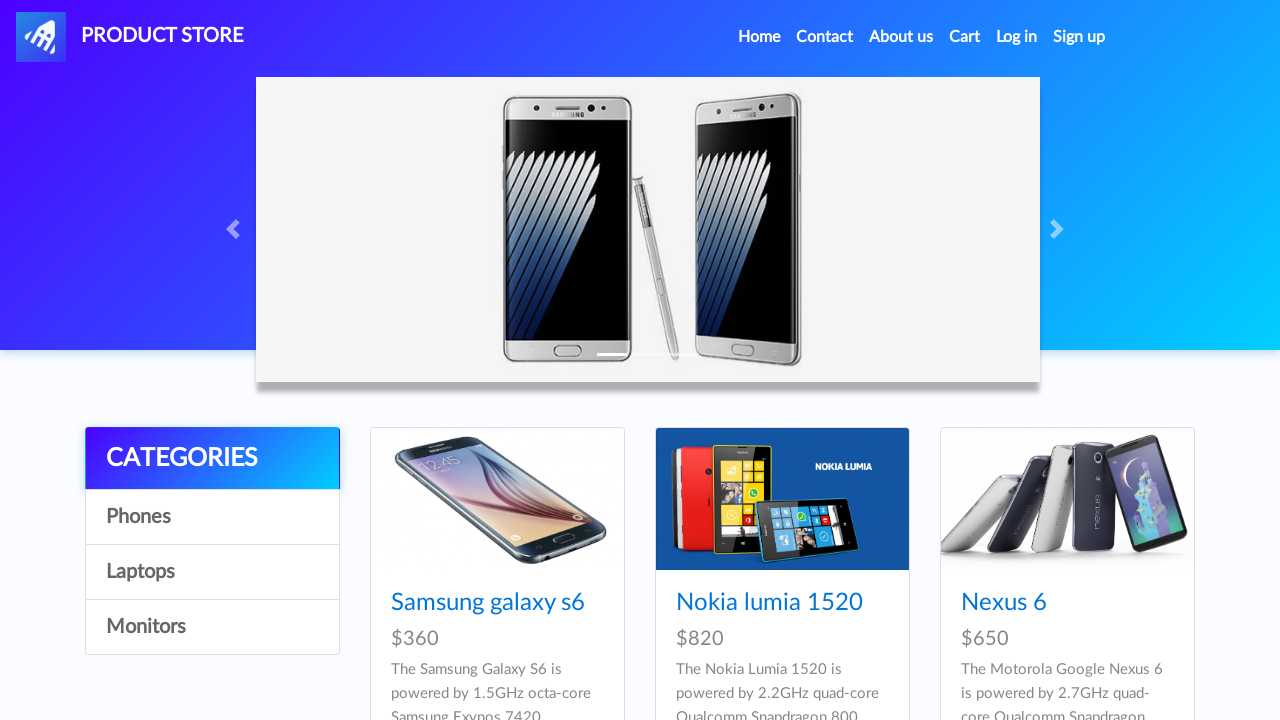

Clicked on Samsung Galaxy S6 product link at (488, 603) on xpath=//a[text()='Samsung galaxy s6']
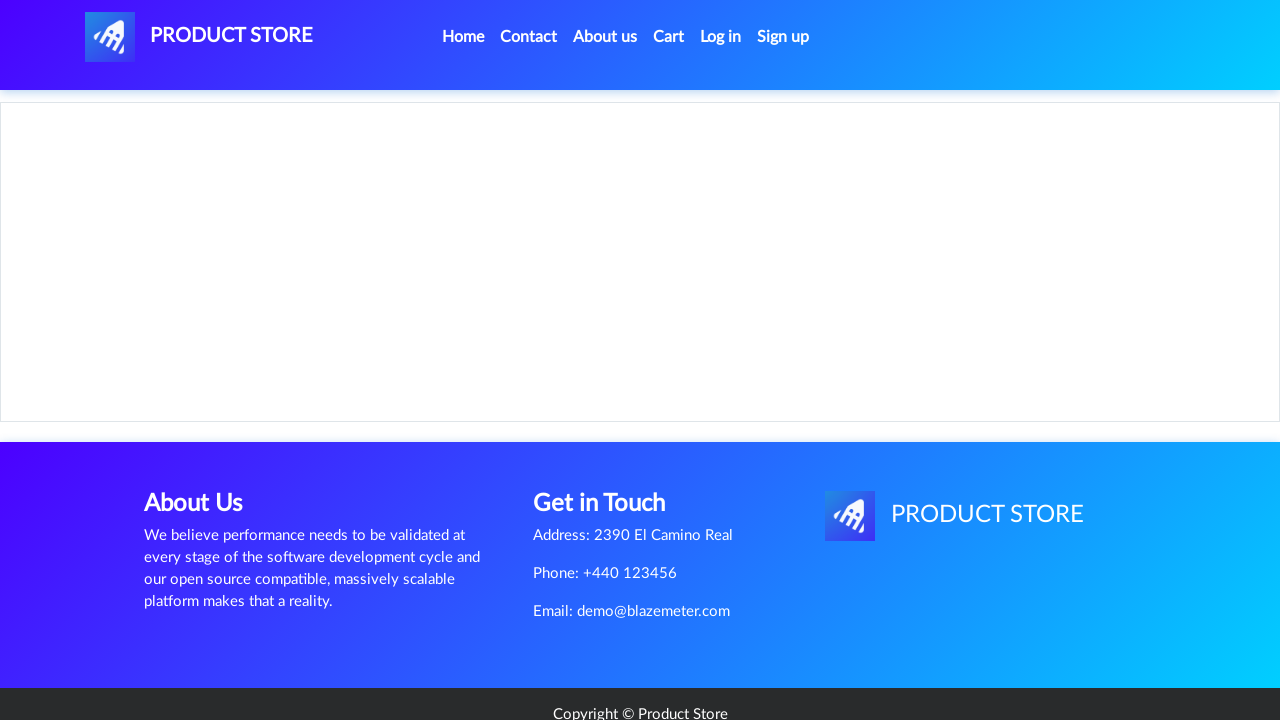

Product title element loaded
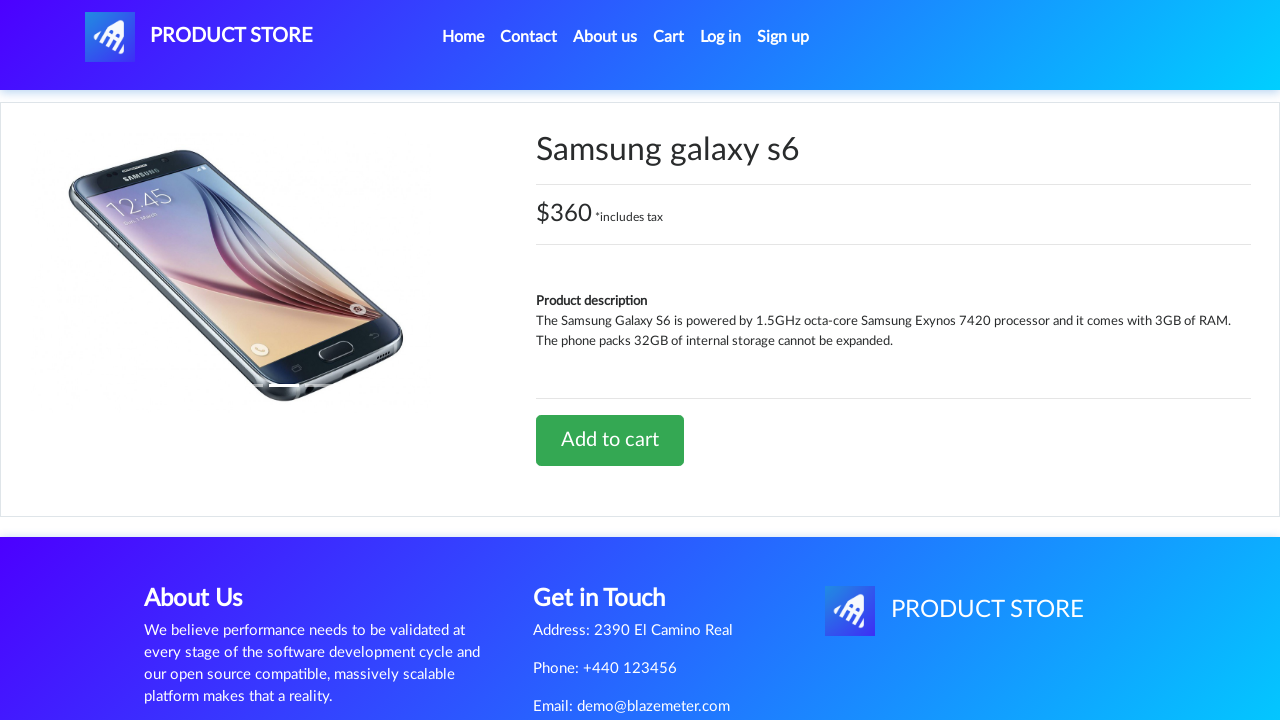

Located product title element
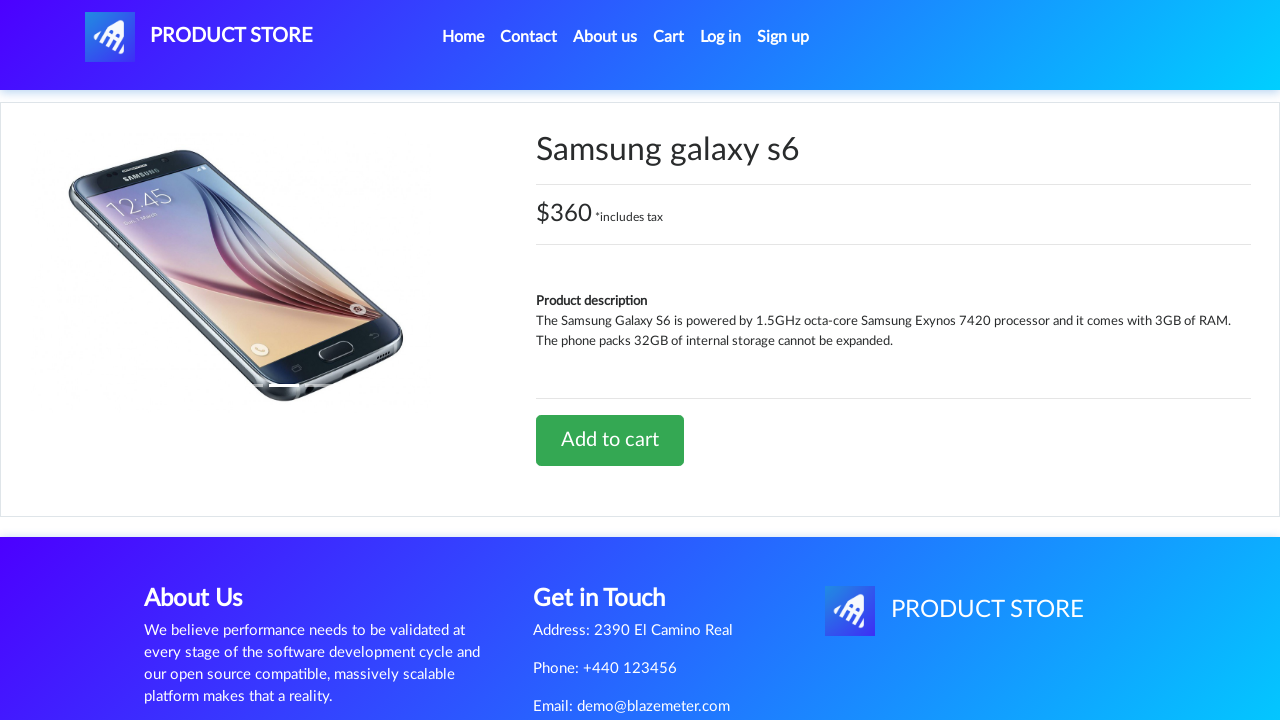

Verified product title is 'Samsung galaxy s6'
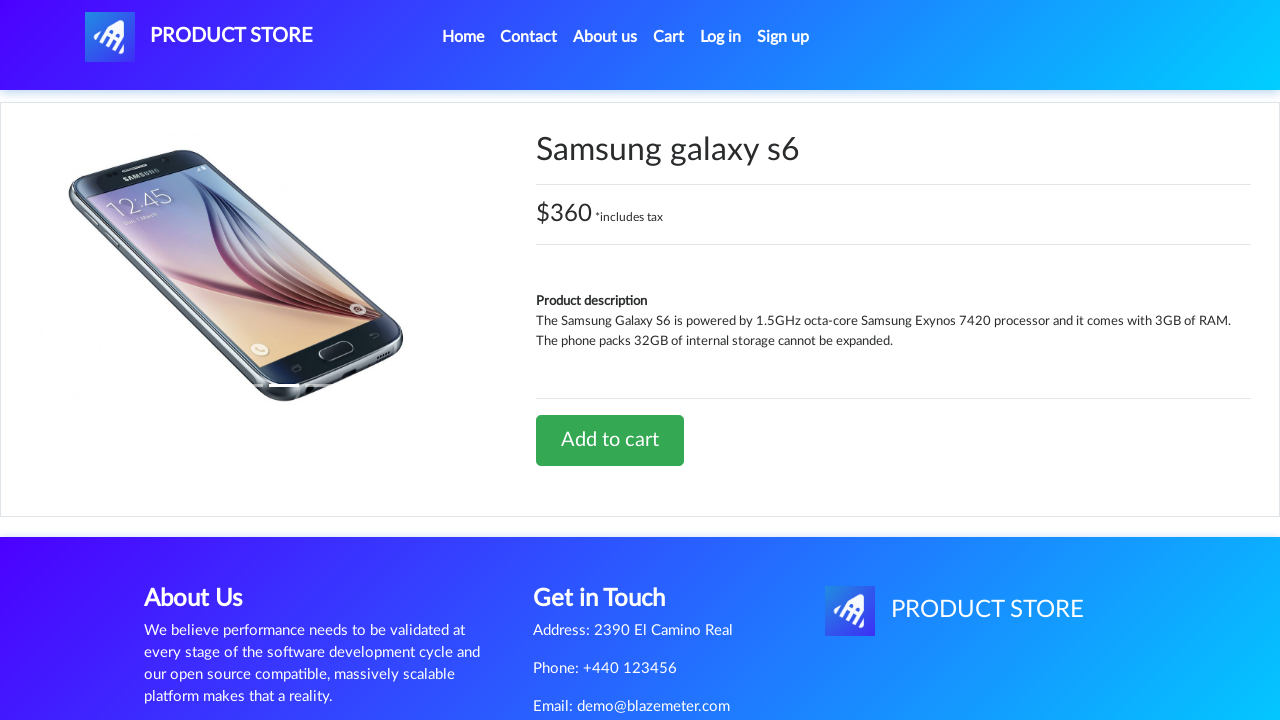

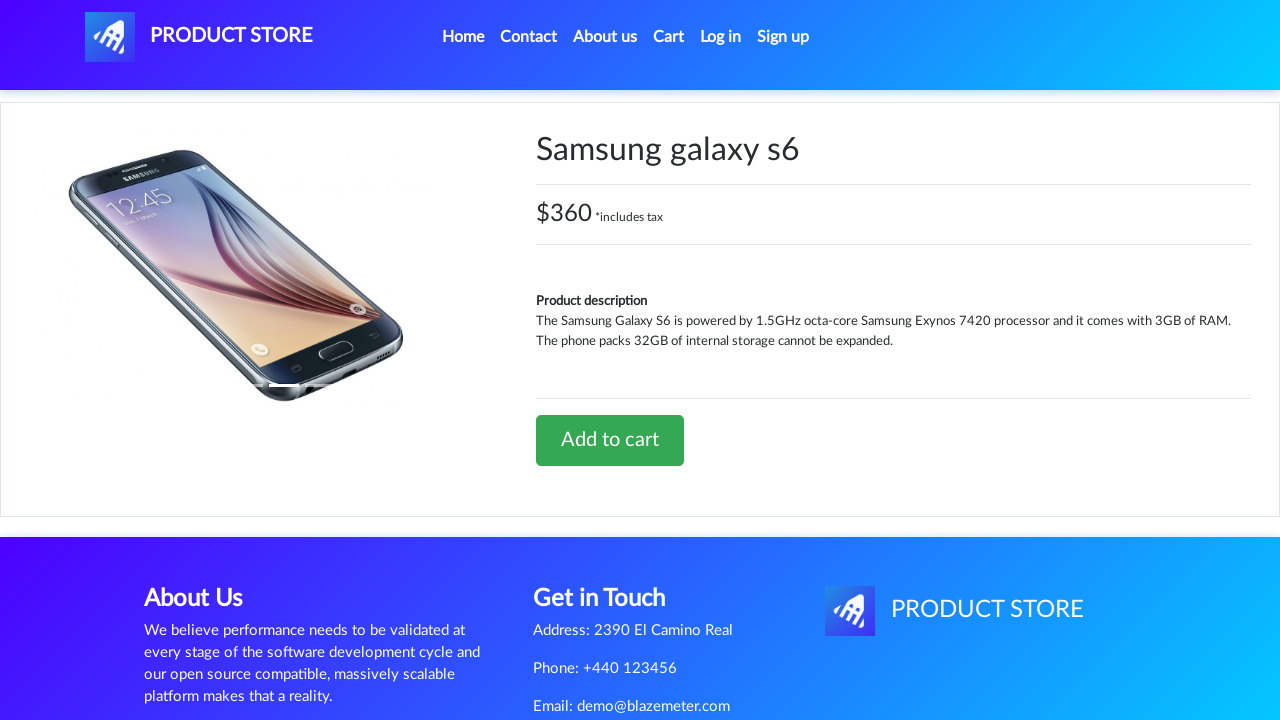